Tests drag and drop functionality on the jQuery UI droppable demo page by dragging an element onto a drop target

Starting URL: https://jqueryui.com/droppable/

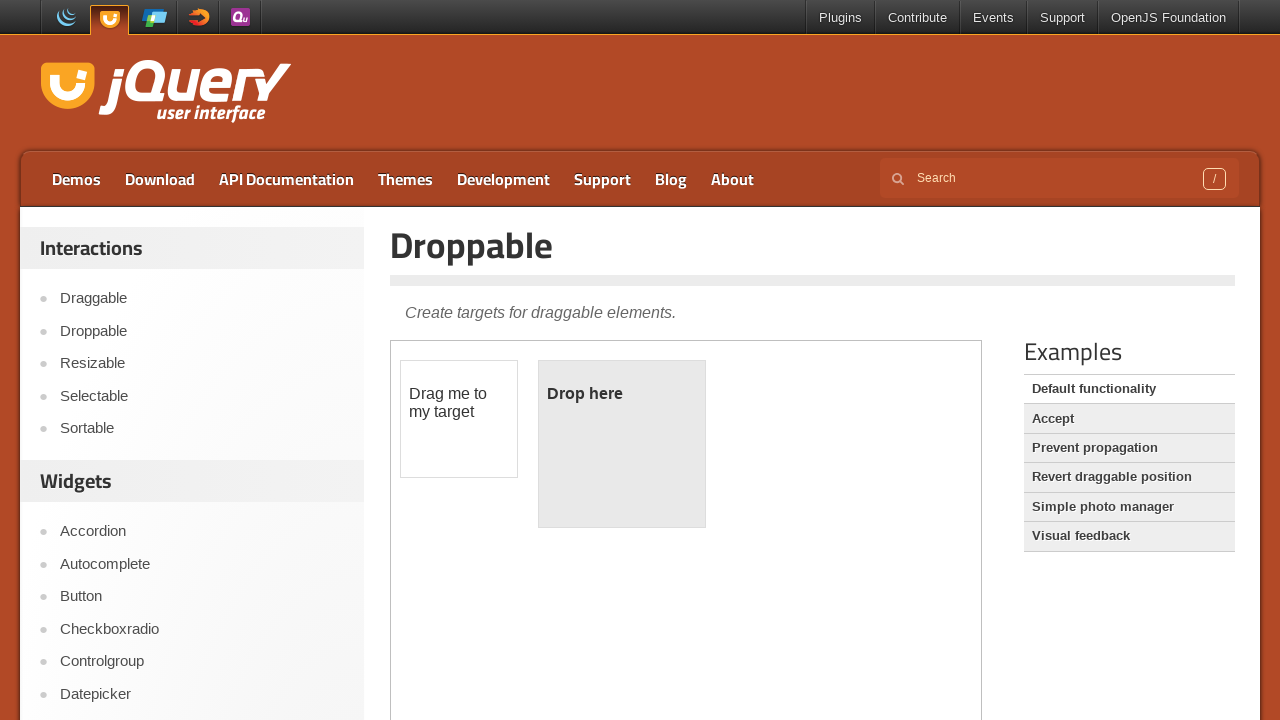

Navigated to jQuery UI droppable demo page
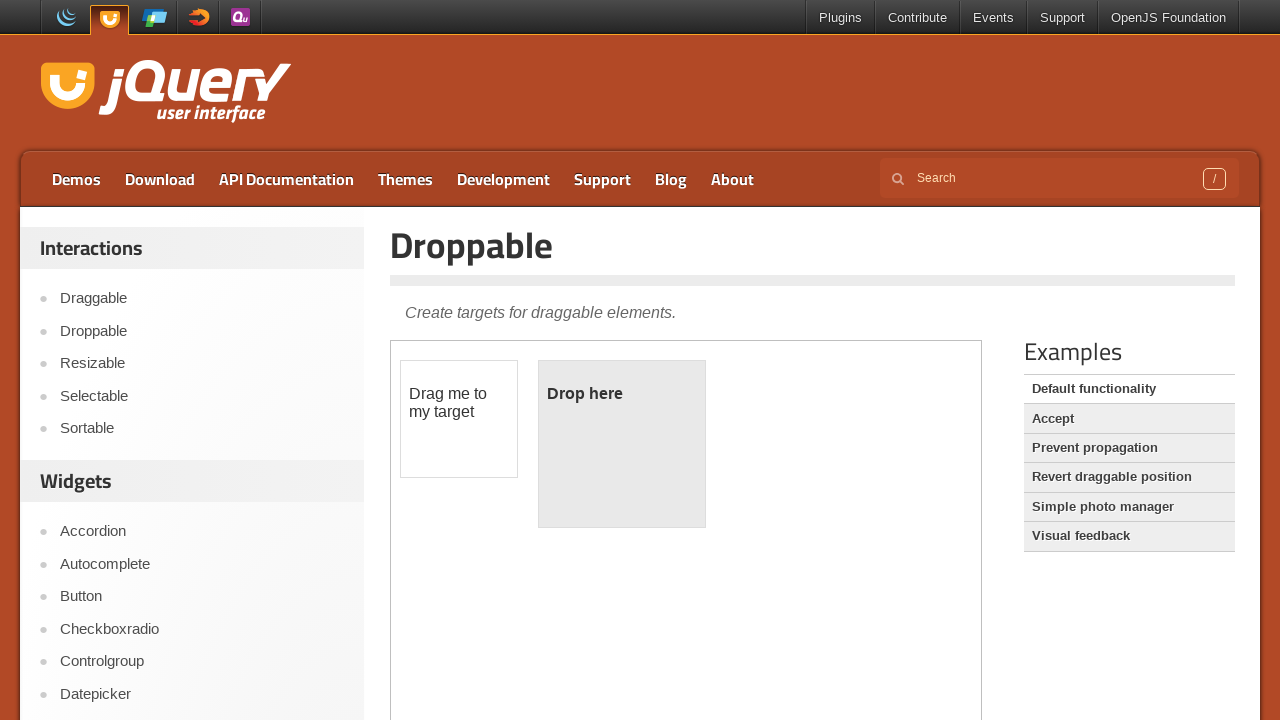

Located the iframe containing the drag and drop demo
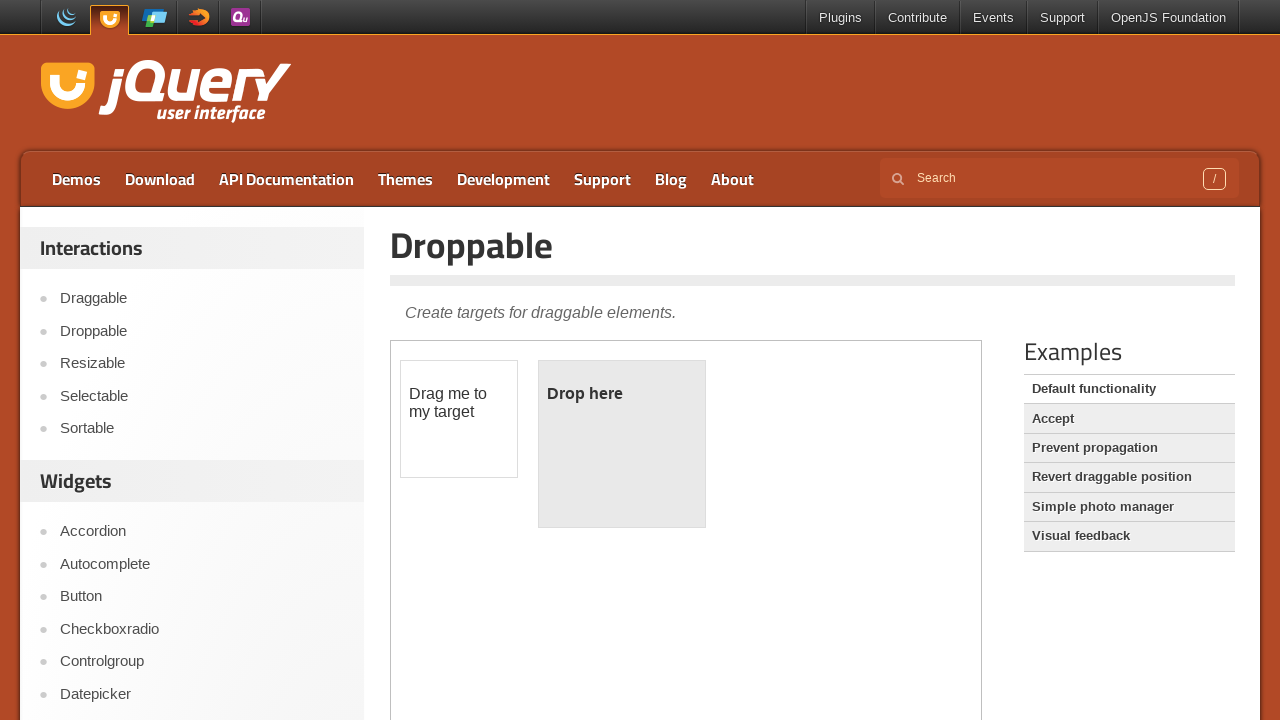

Located the draggable element
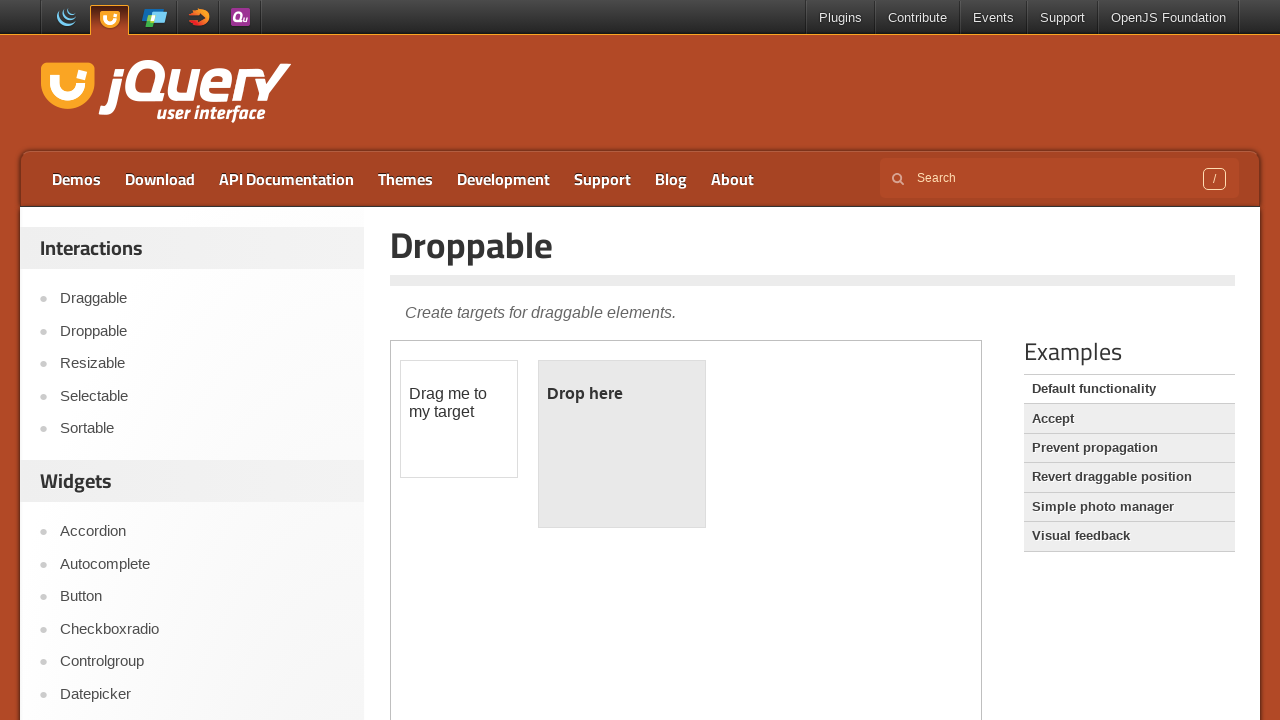

Located the droppable target element
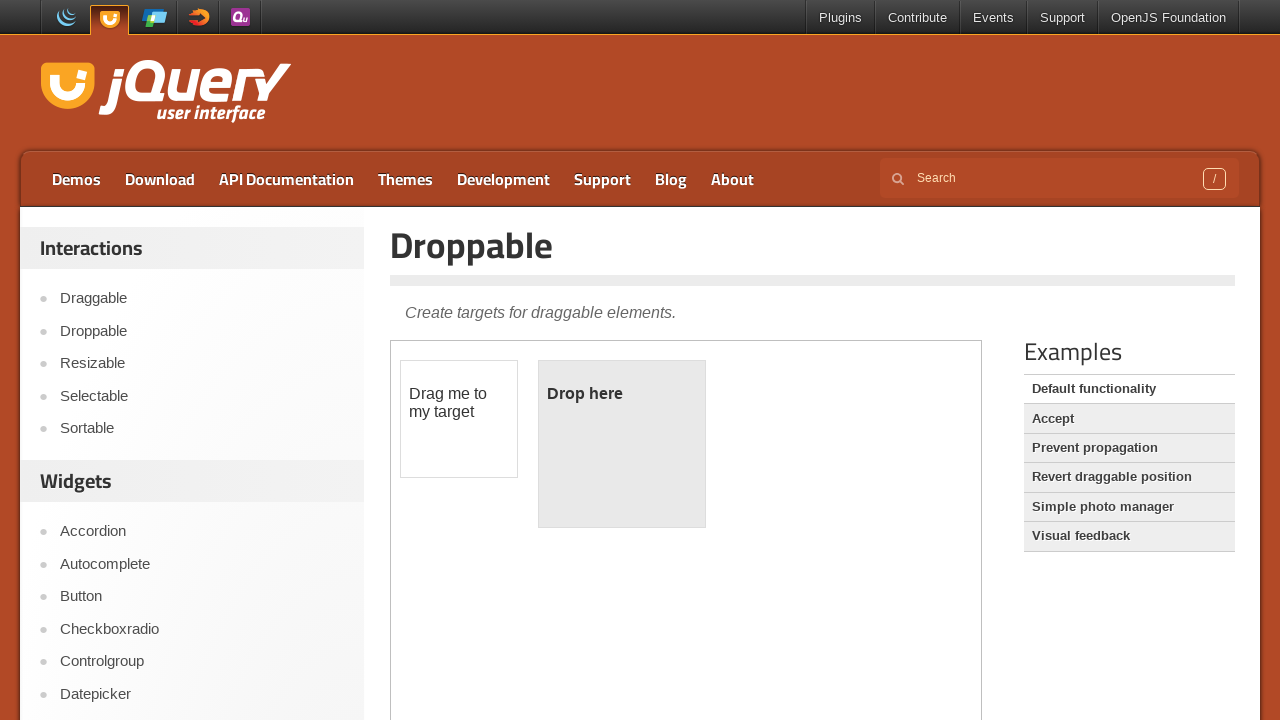

Dragged element onto the drop target at (622, 444)
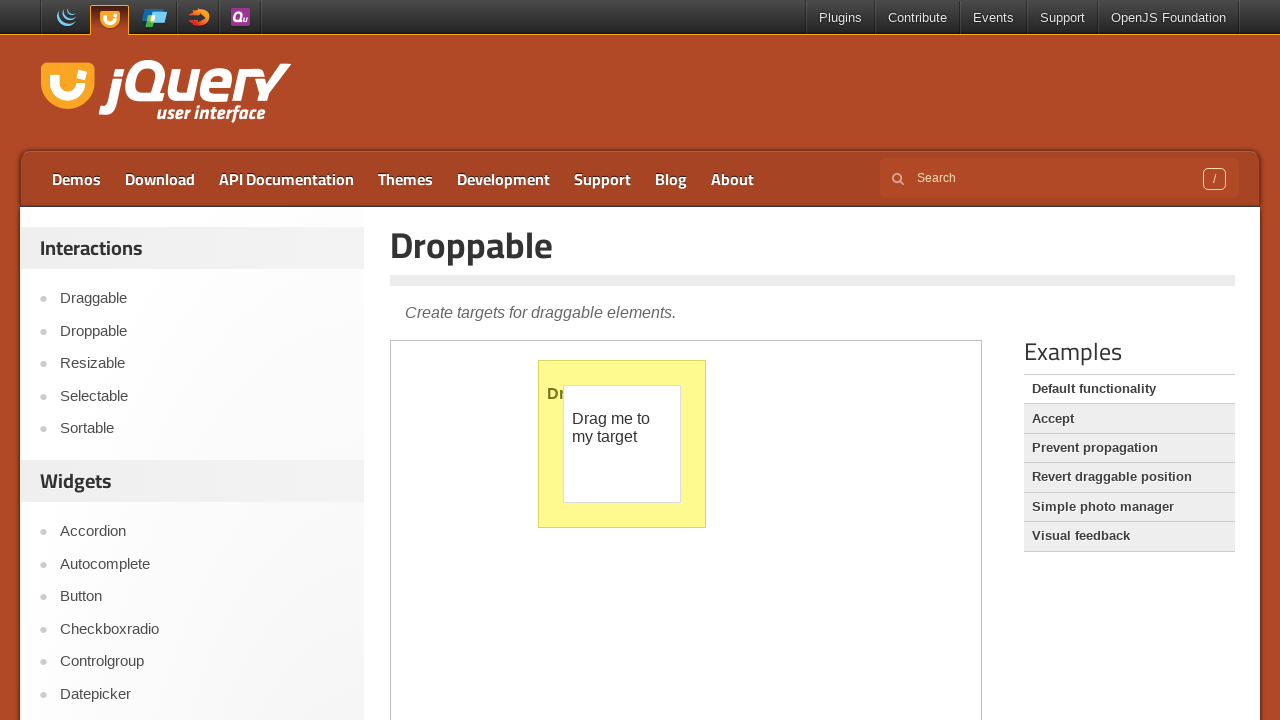

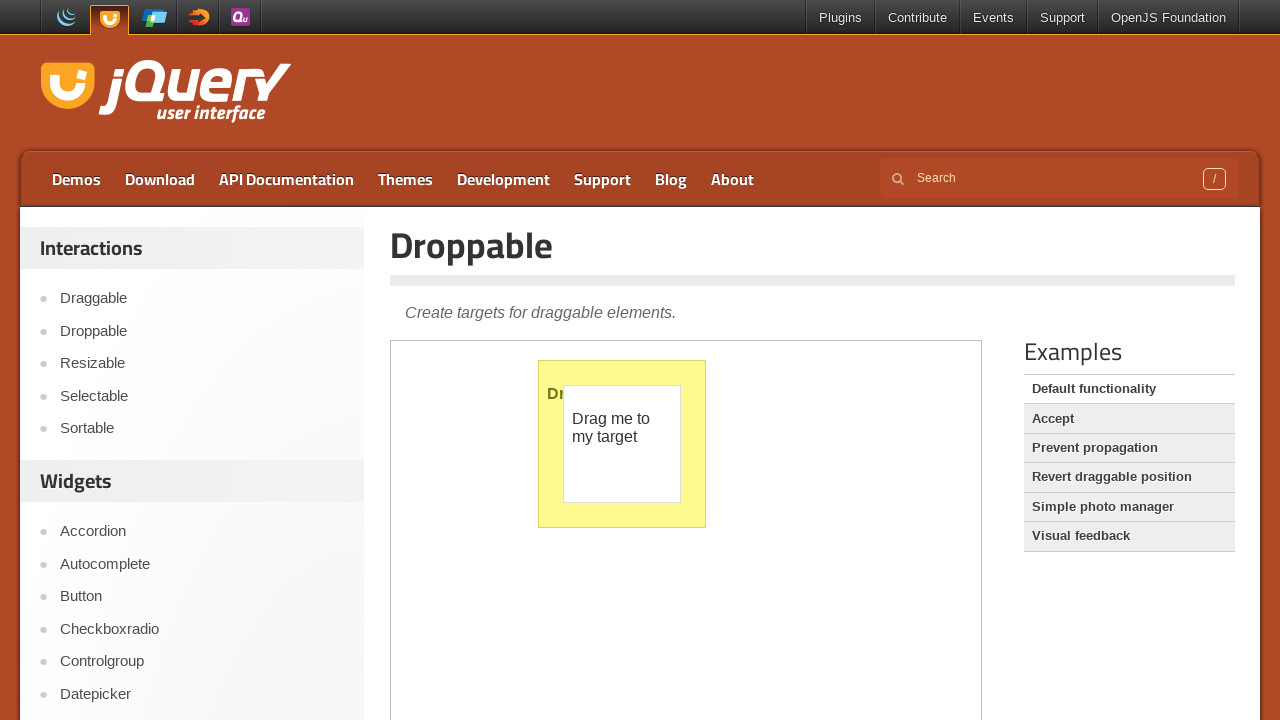